Tests form input submission and navigation through the QA practice website, including filling a text field, submitting it, and navigating to the Contact page

Starting URL: https://www.qa-practice.com/elements/input/simple

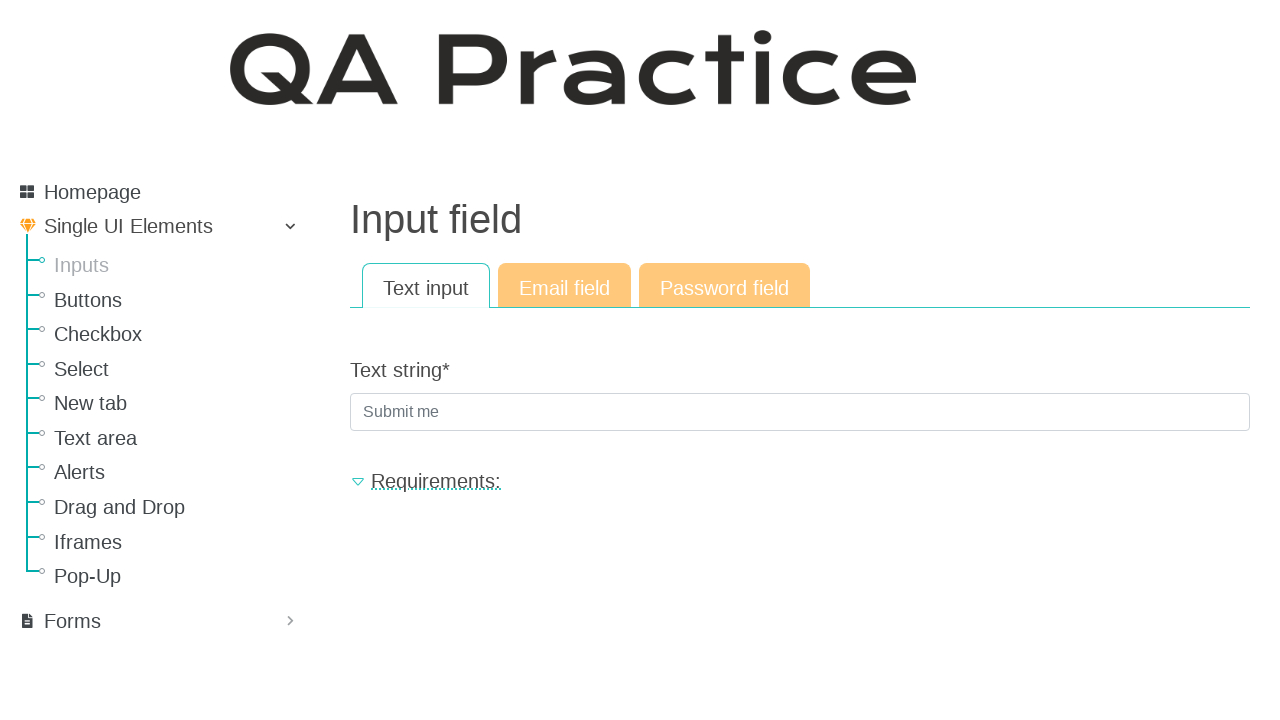

Filled text input field with 'qa' on #id_text_string
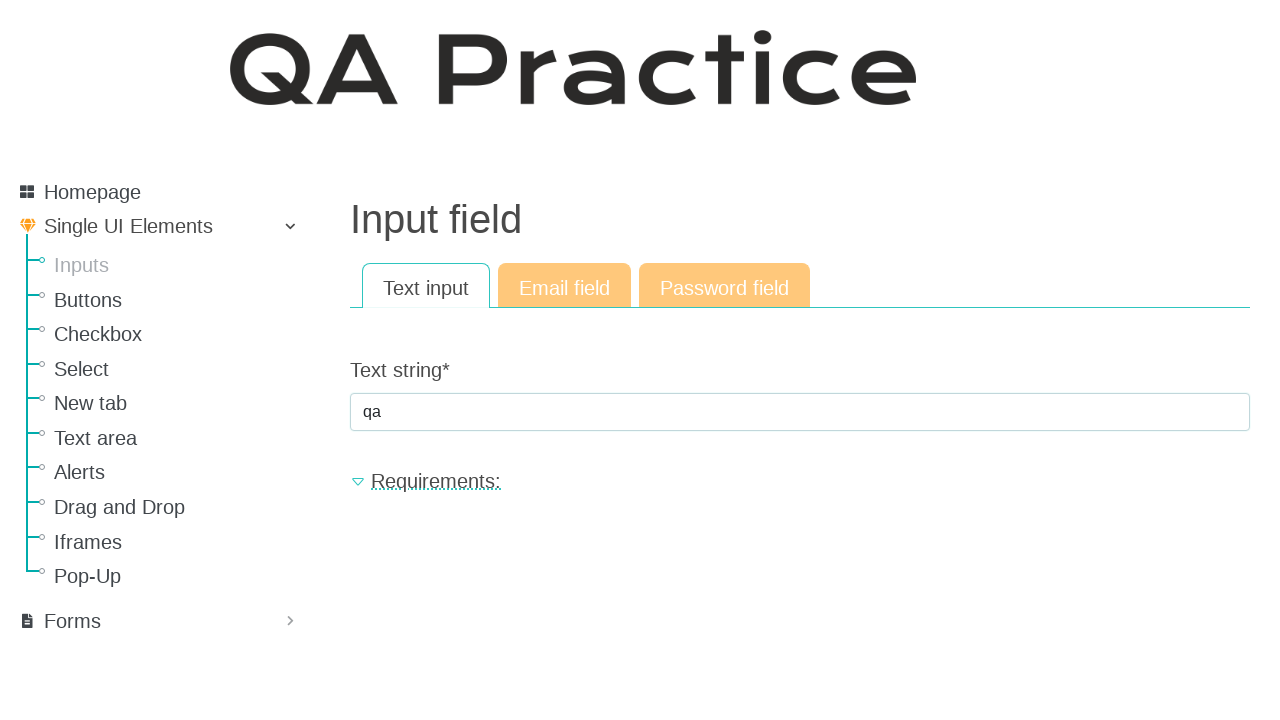

Submitted form by pressing Enter on #id_text_string
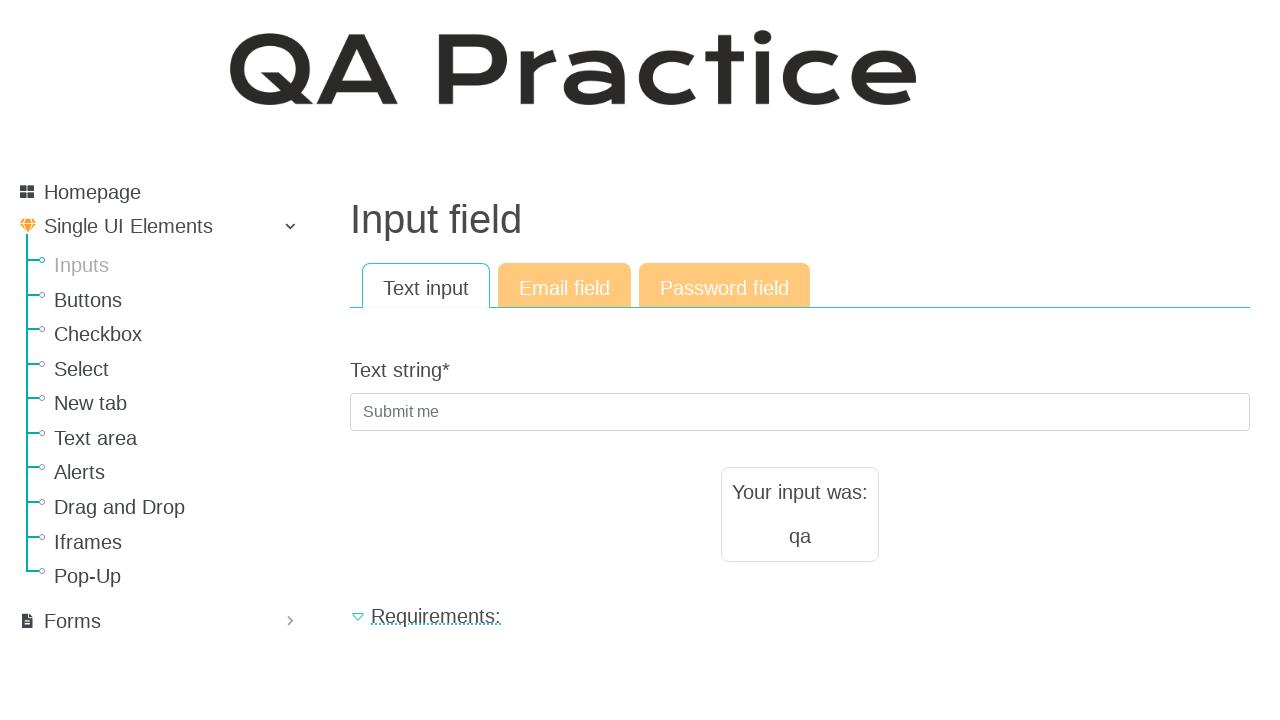

Form submission result appeared
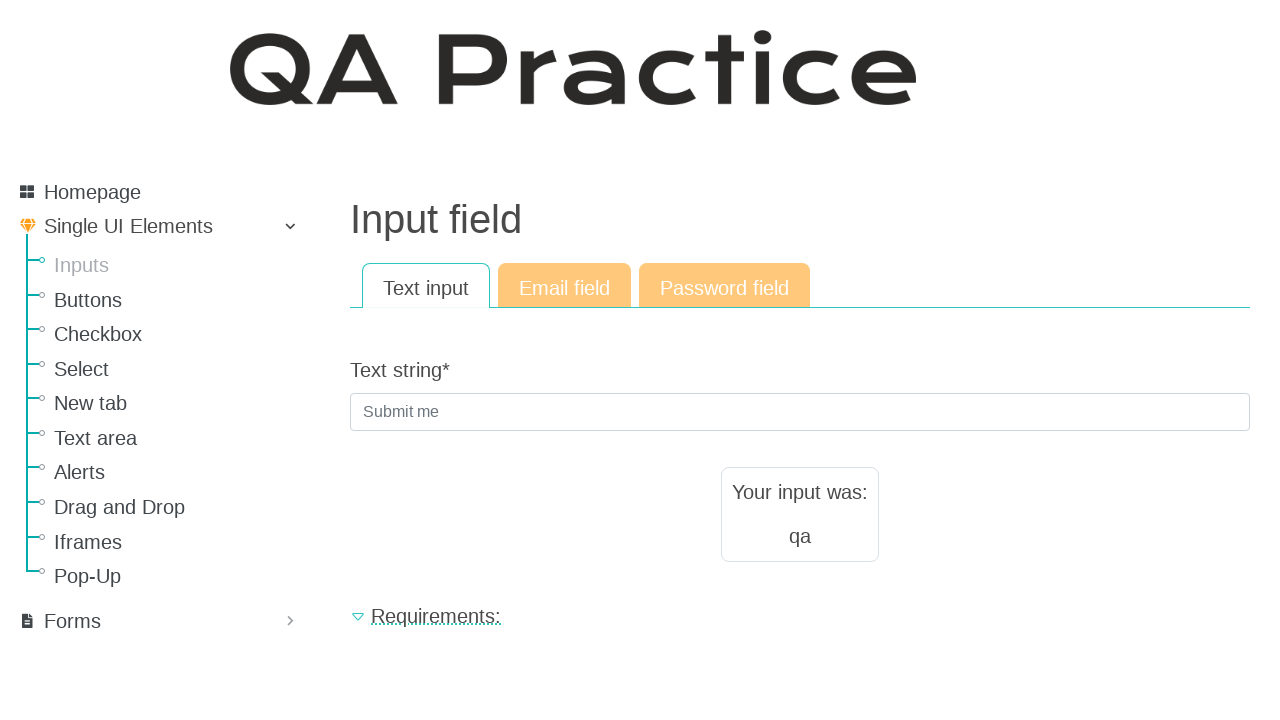

Clicked dropdown trigger at (800, 616) on #req_header
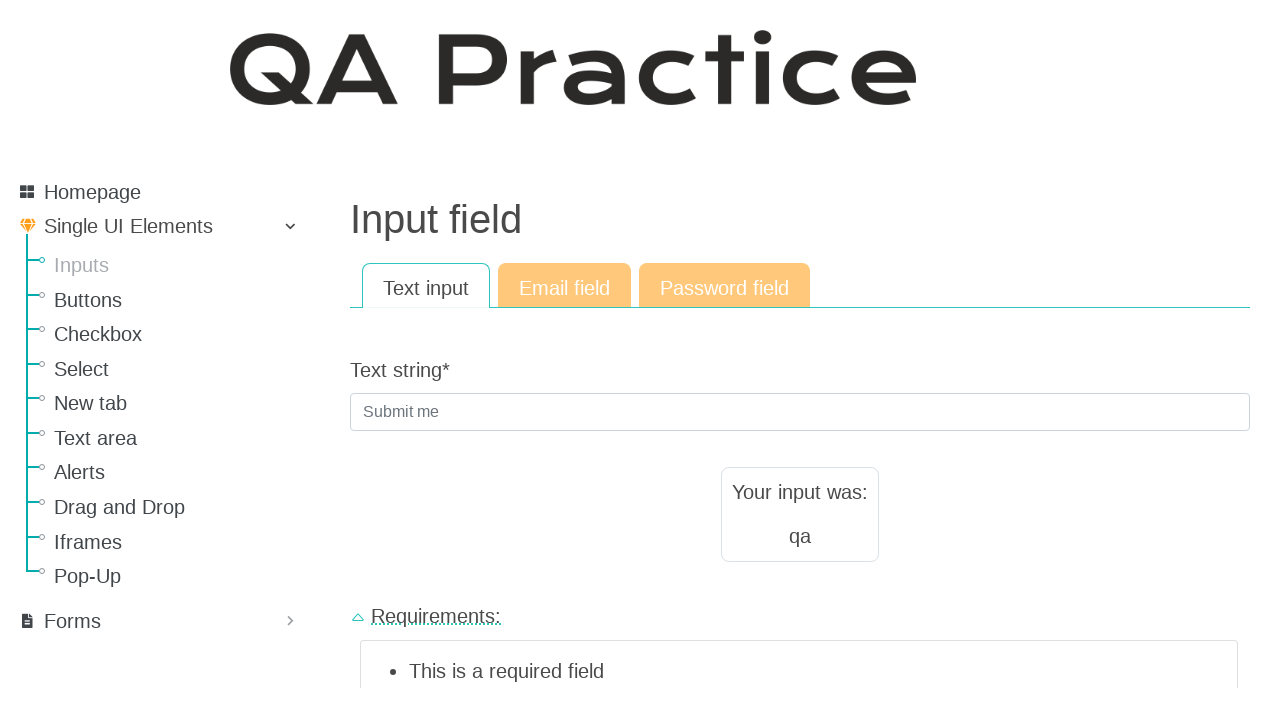

Navigated to Contact page at (68, 625) on text=Contact
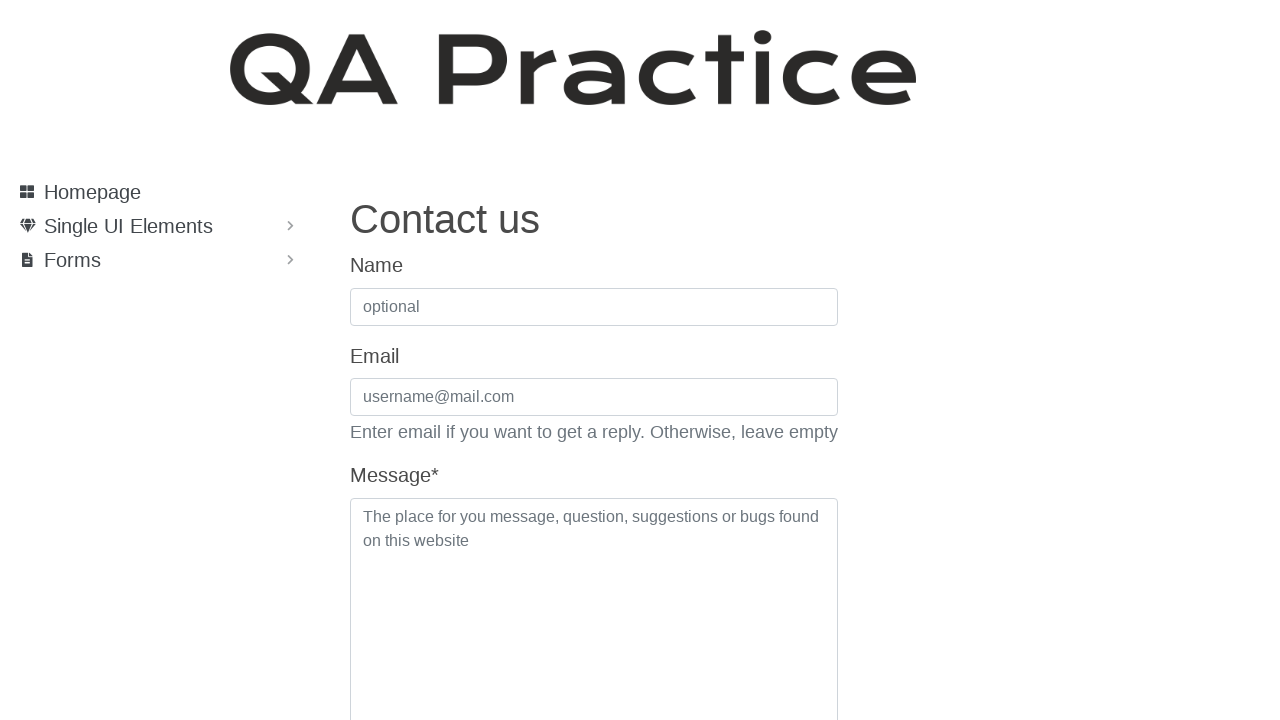

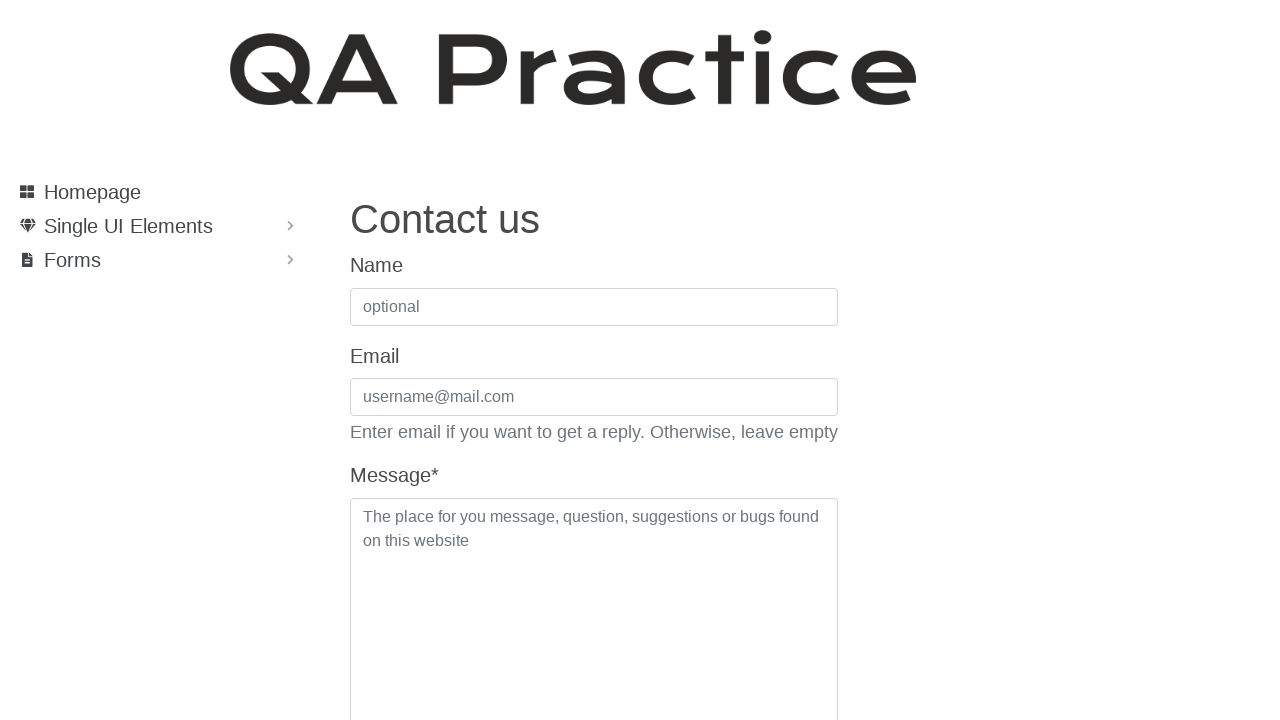